Navigates to an automation practice page and verifies the presence of a checkbox example legend element by retrieving its text

Starting URL: https://www.rahulshettyacademy.com/AutomationPractice/

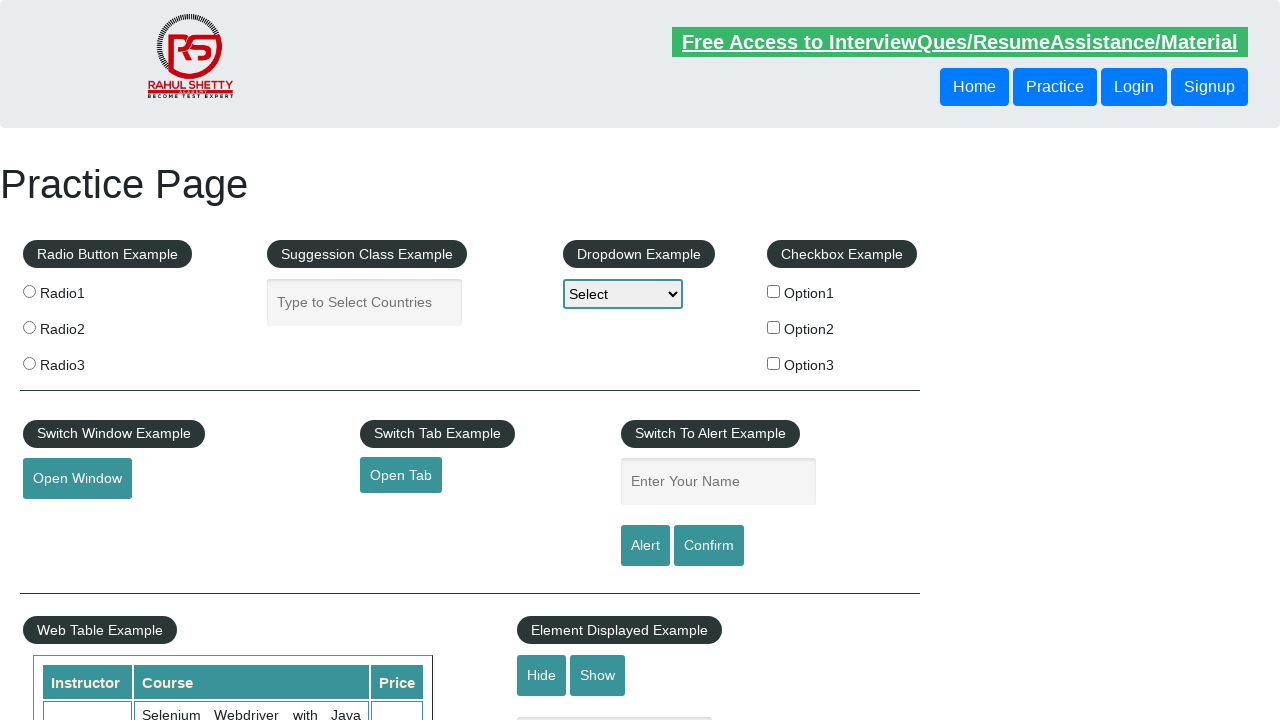

Located checkbox example legend element using XPath
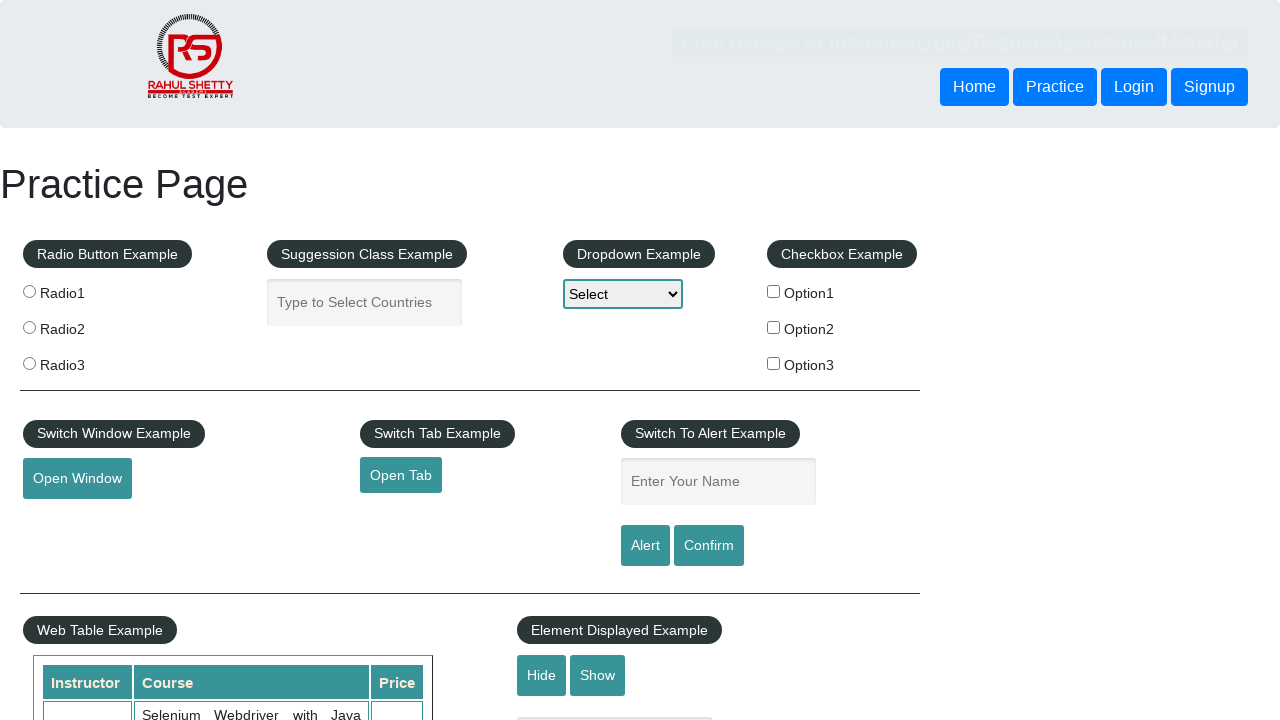

Waited for checkbox example legend to be visible
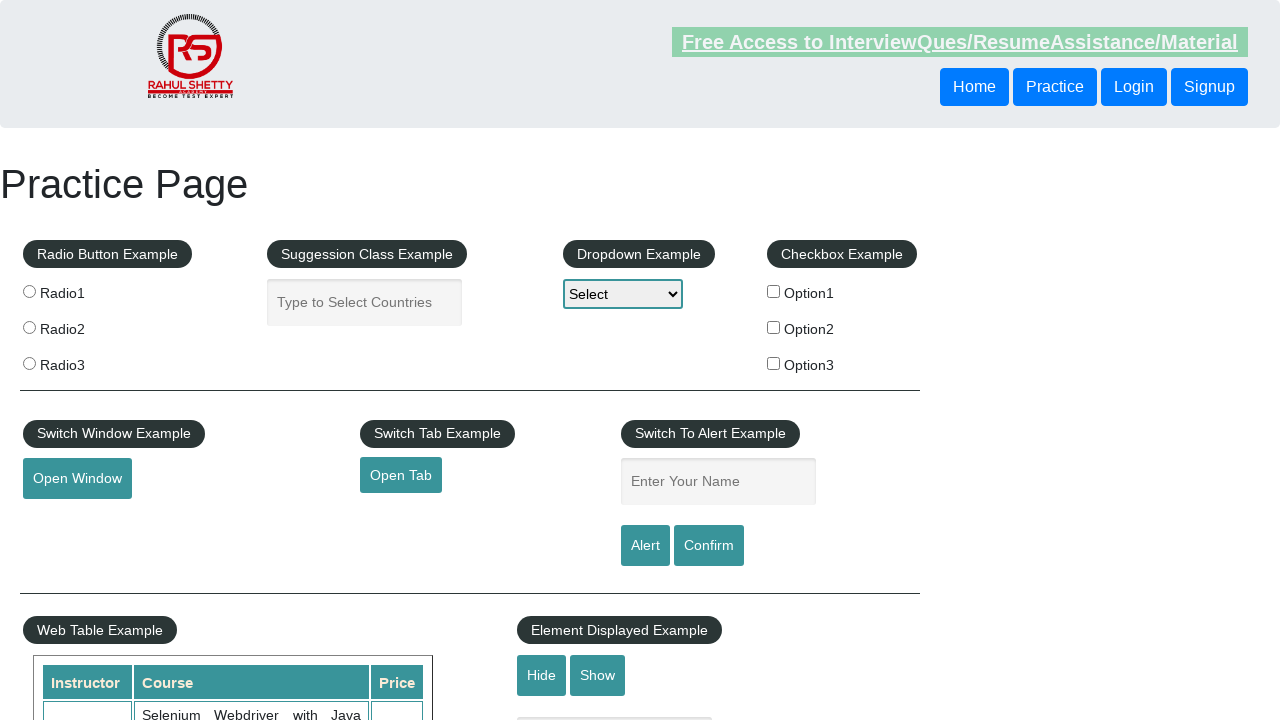

Retrieved checkbox legend text: 'Checkbox Example'
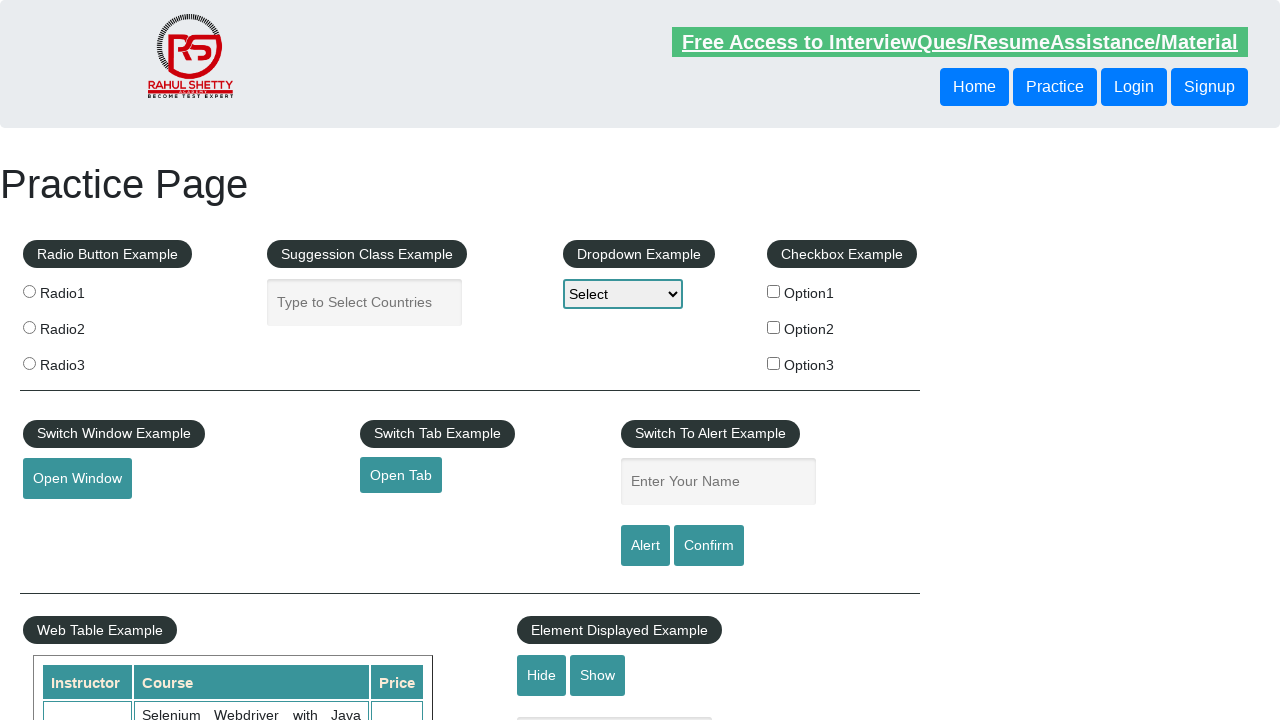

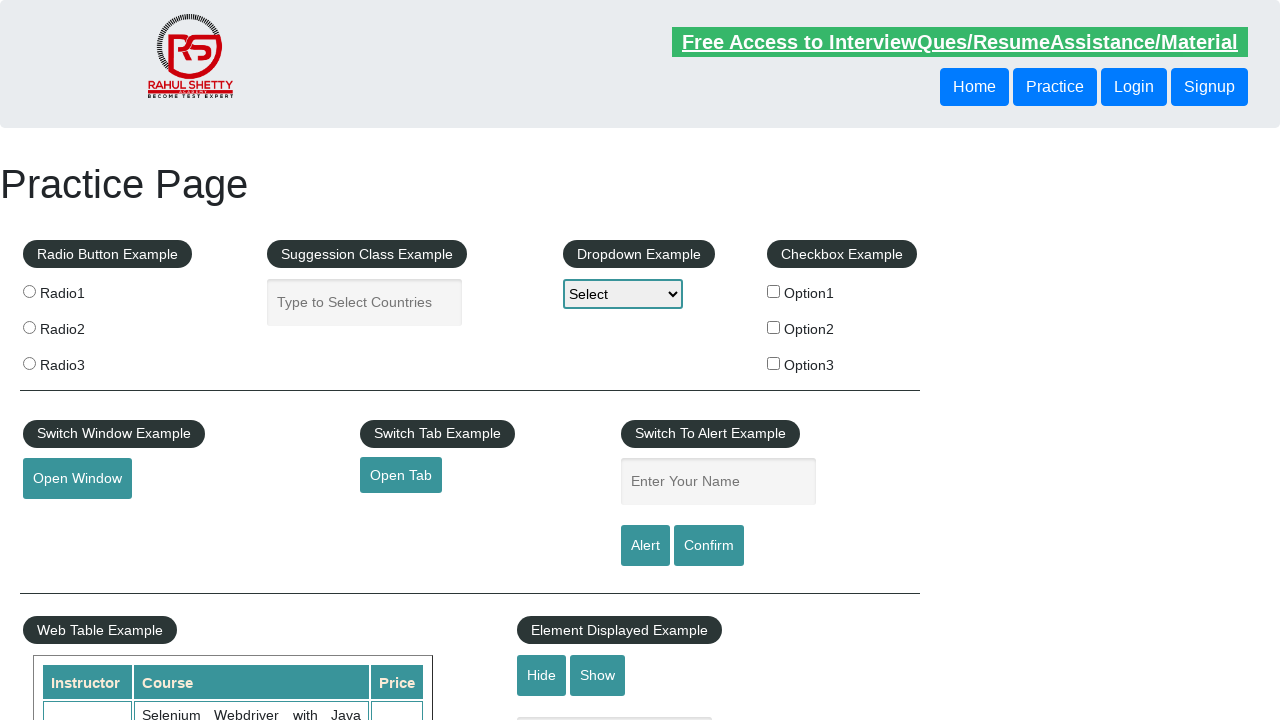